Tests double-click functionality by navigating to Elements section, Buttons tab, and performing a double-click action on a button

Starting URL: https://demoqa.com/

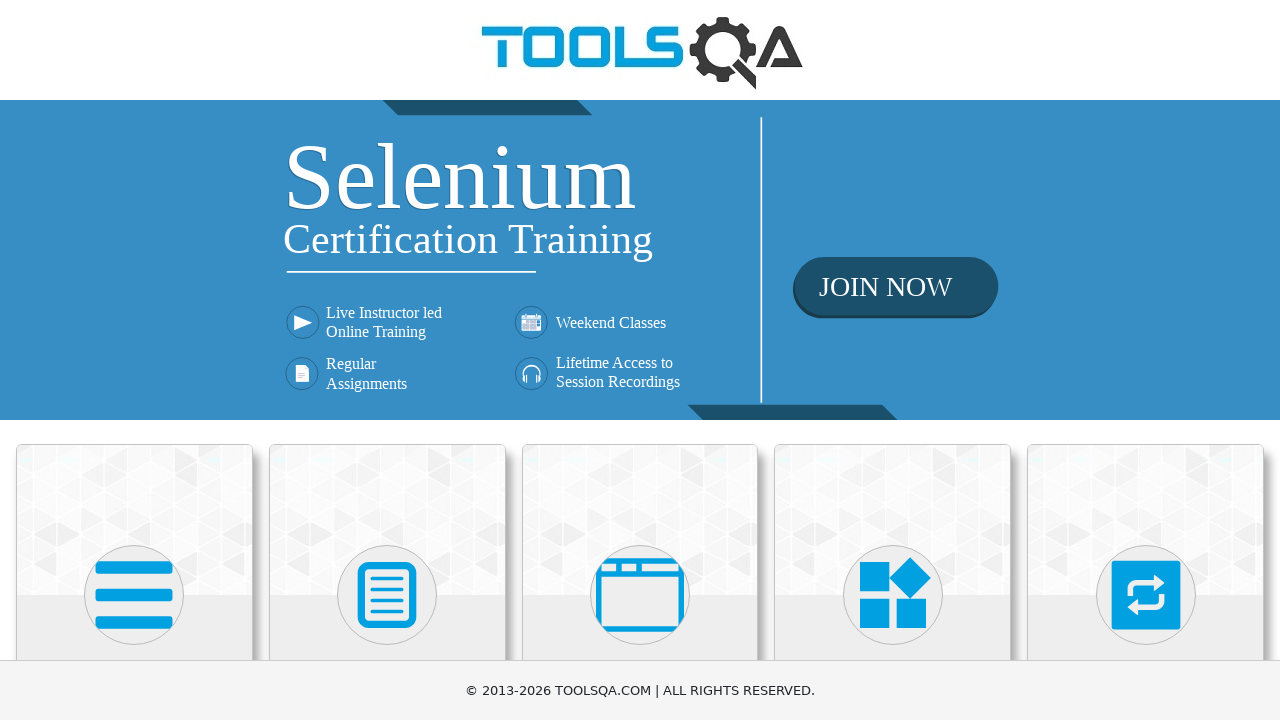

Navigated to DemoQA homepage
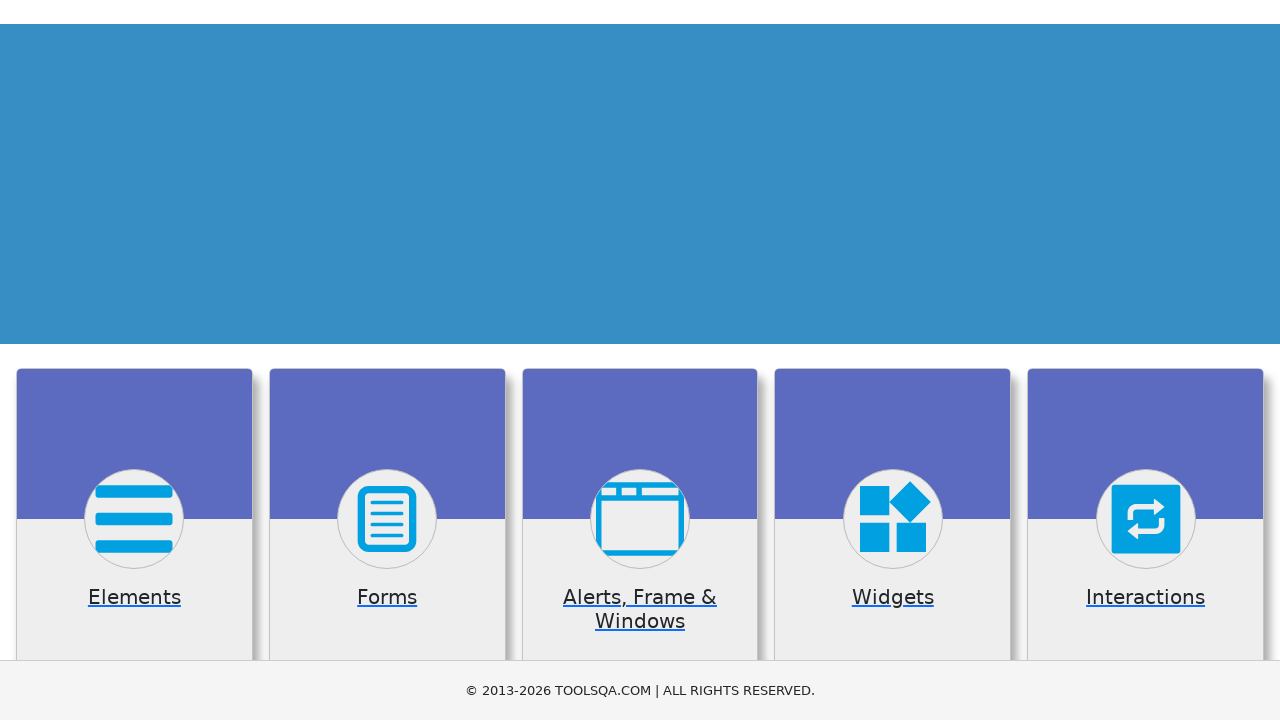

Clicked on Elements section at (134, 360) on xpath=//*[text()='Elements']
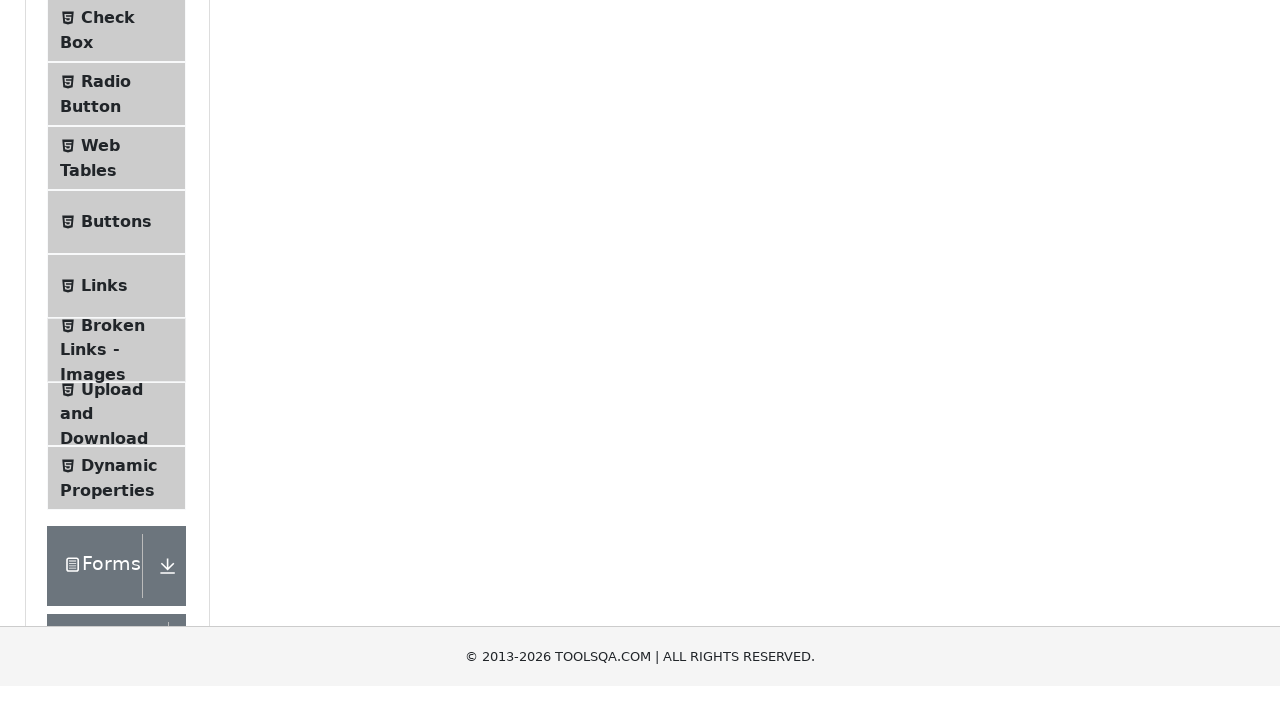

Clicked on Buttons tab at (116, 517) on xpath=//*[text()='Buttons']
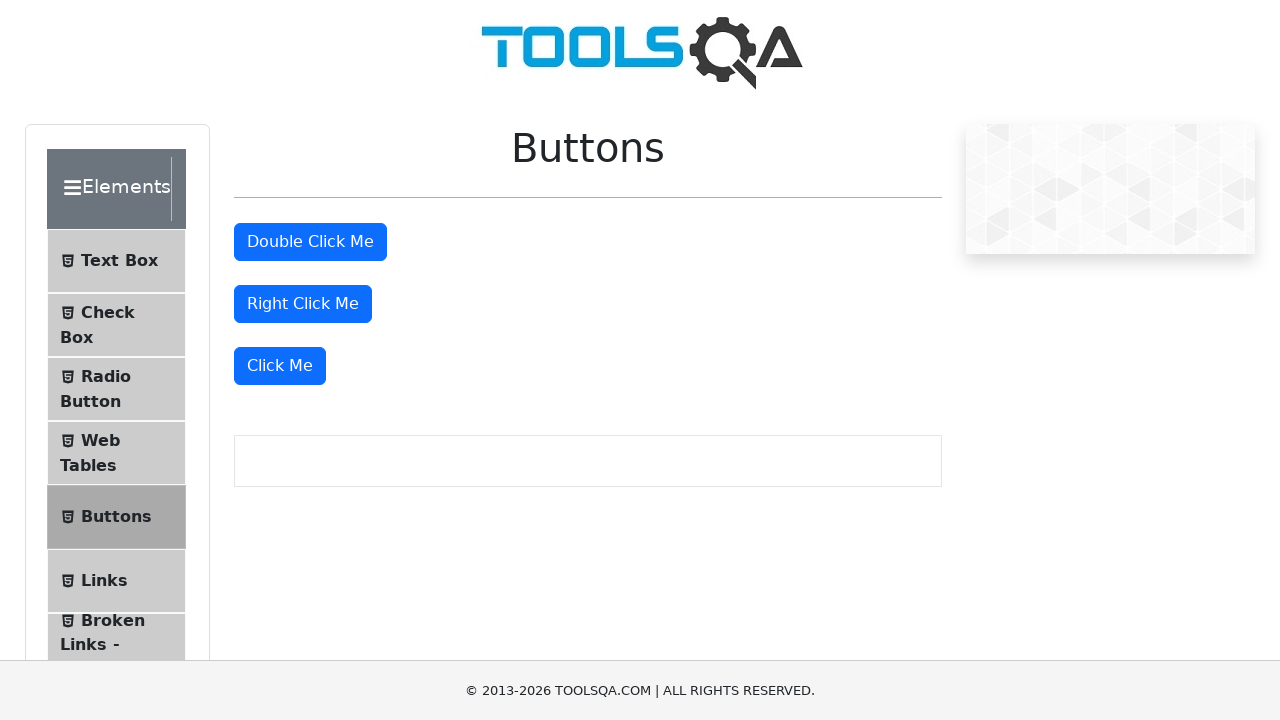

Double-clicked the 'Double Click Me' button at (310, 242) on xpath=//*[text()='Double Click Me']
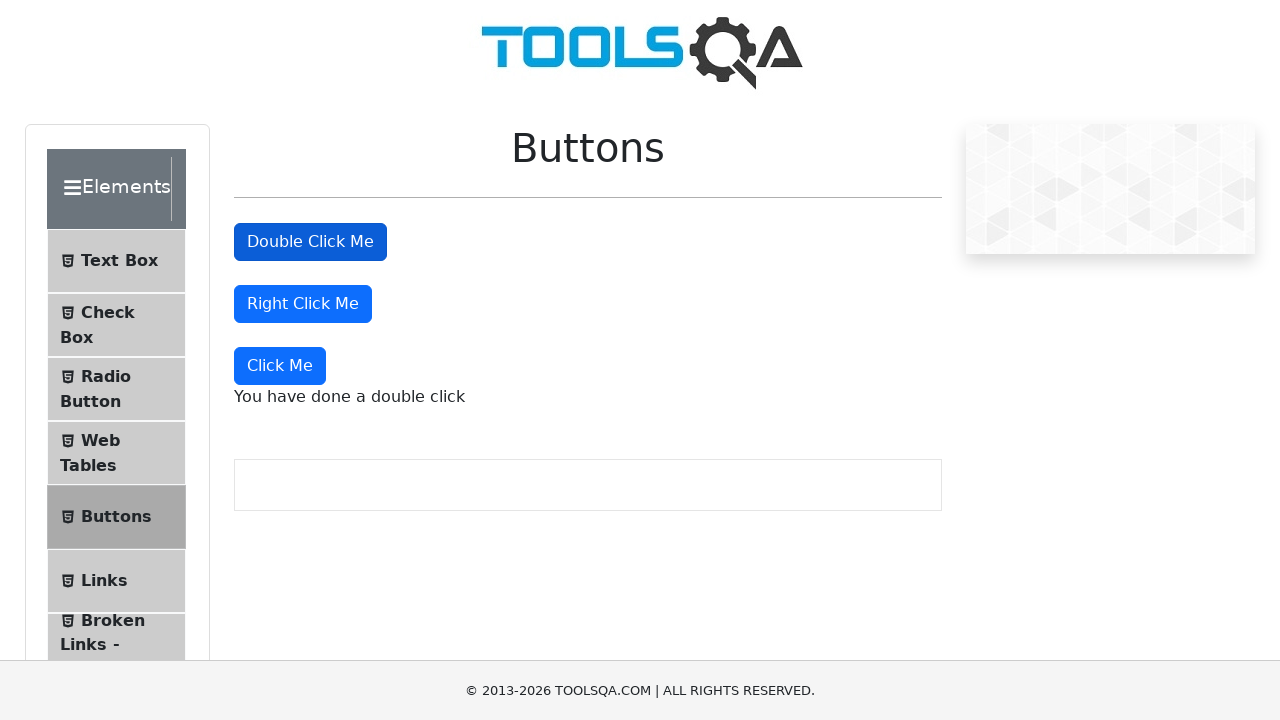

Double-click confirmation message appeared
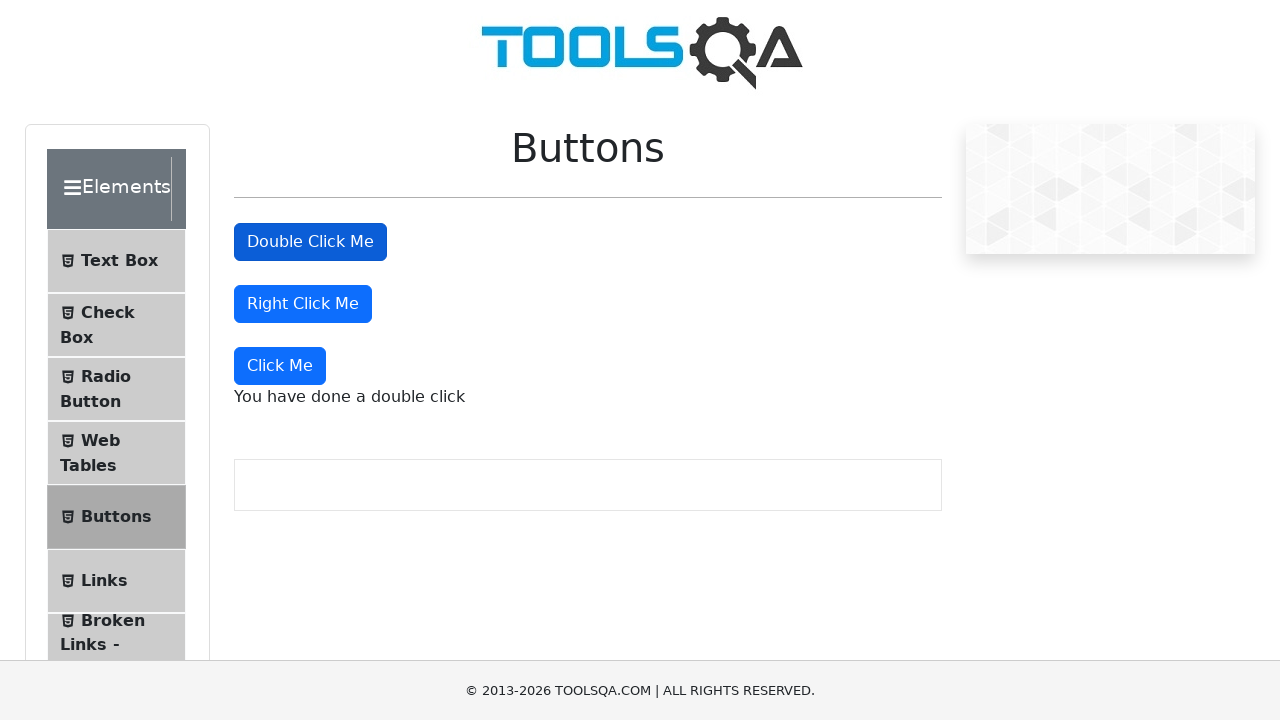

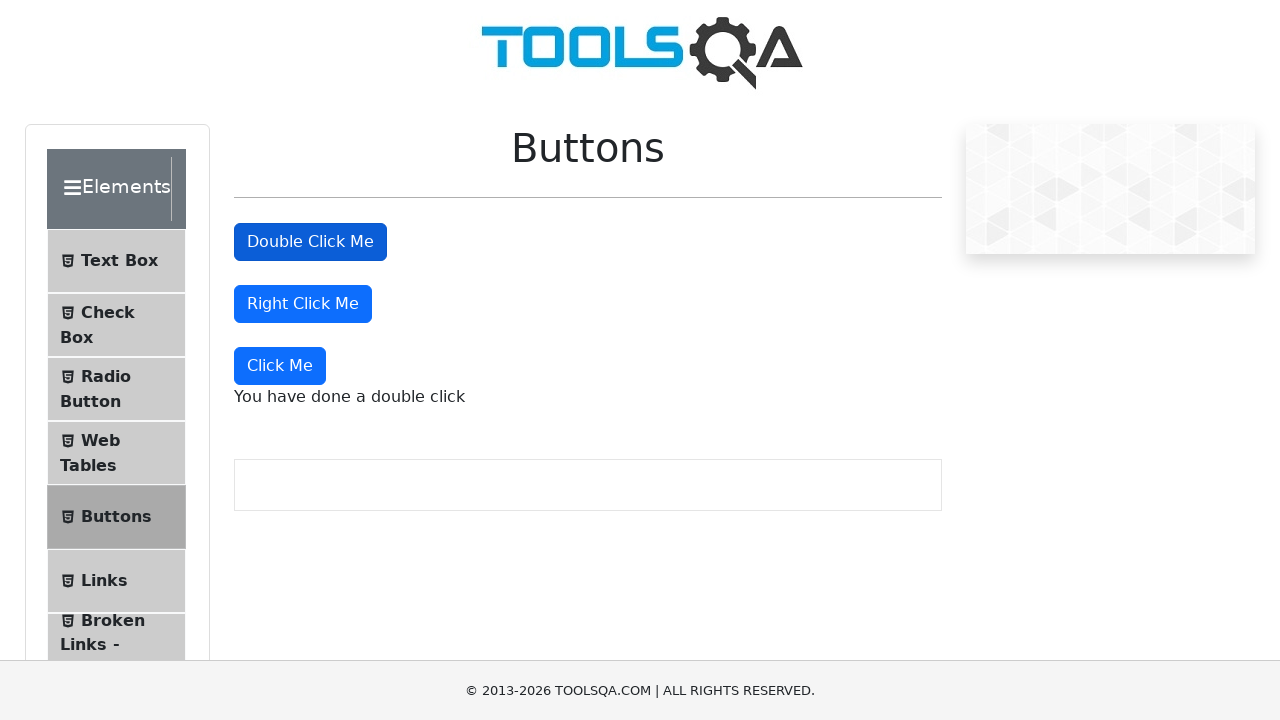